Tests navigation to GoDaddy main page and verifies the URL

Starting URL: https://www.godaddy.com/

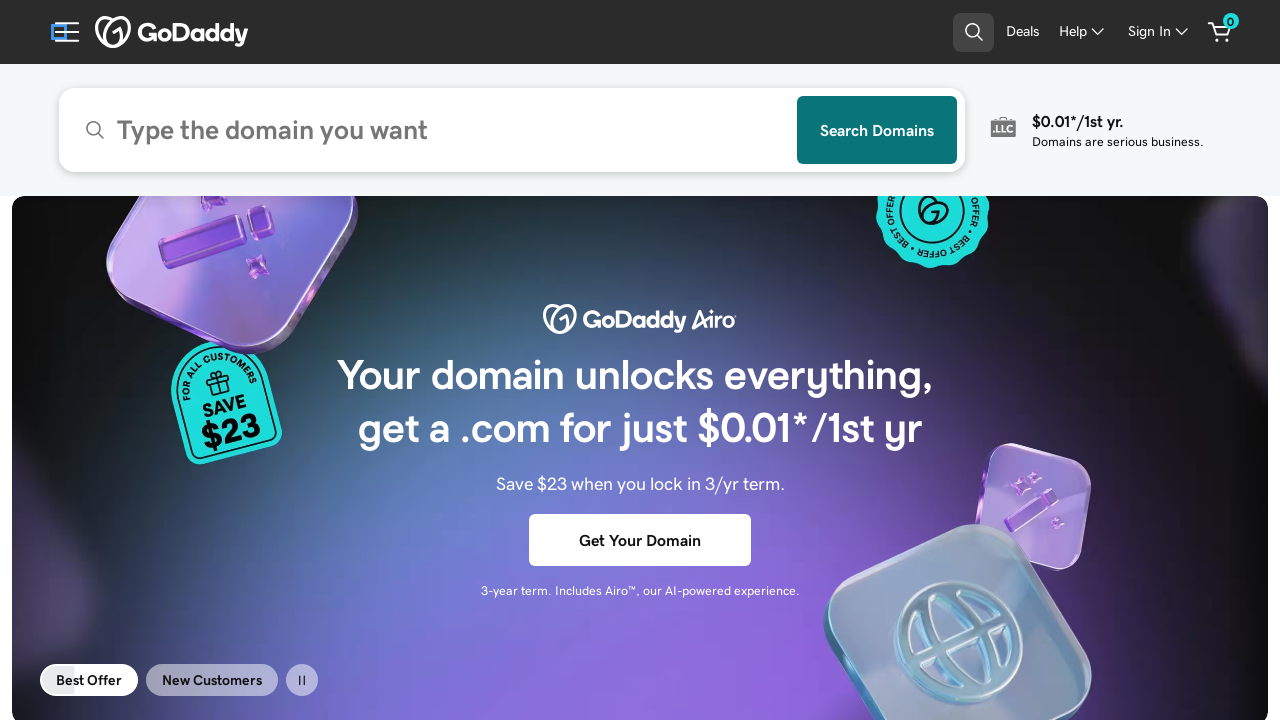

Waited for page DOM content to load
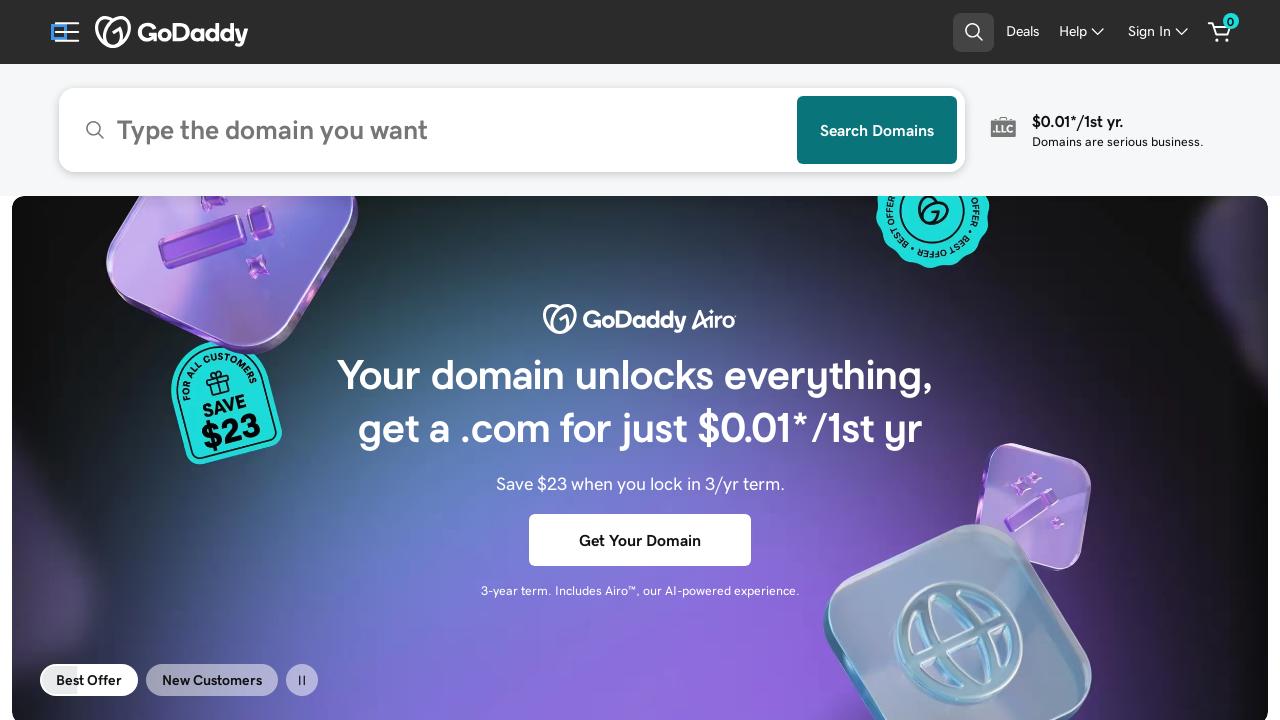

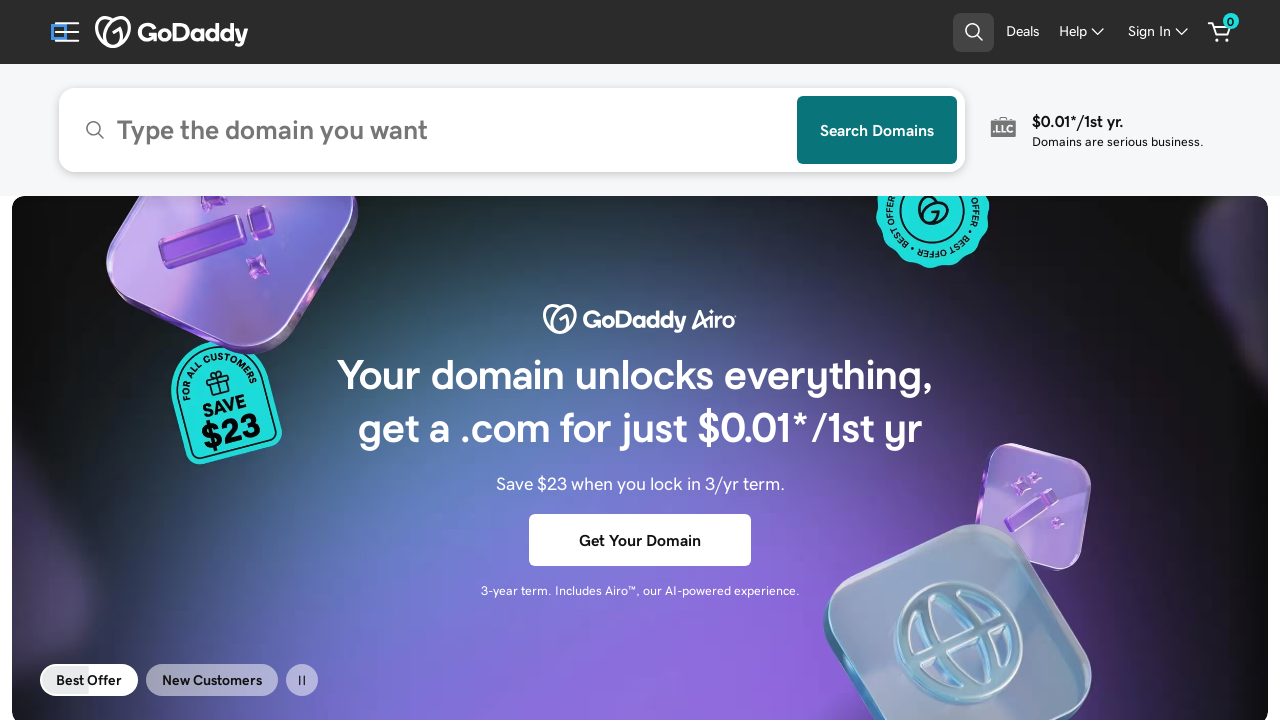